Tests clicking on the Courses navigation link

Starting URL: https://rahulshettyacademy.com/

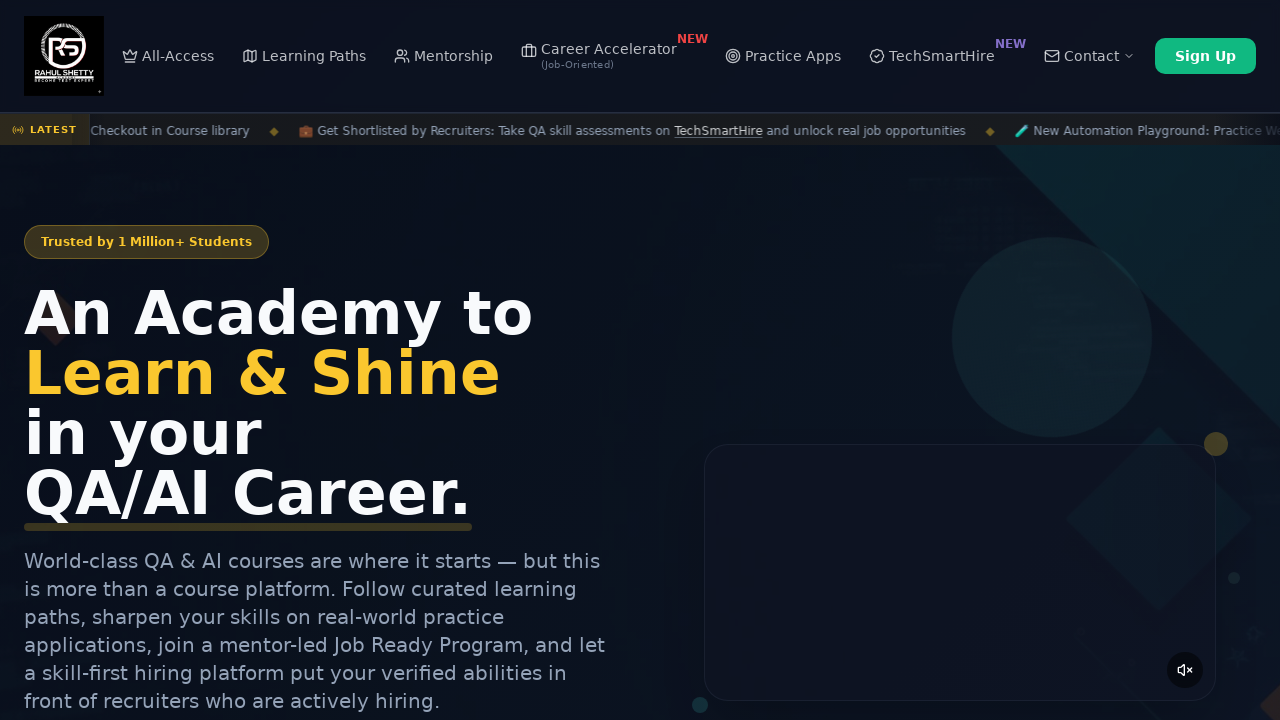

Clicked on the Courses navigation link at (426, 360) on a:has-text('Courses')
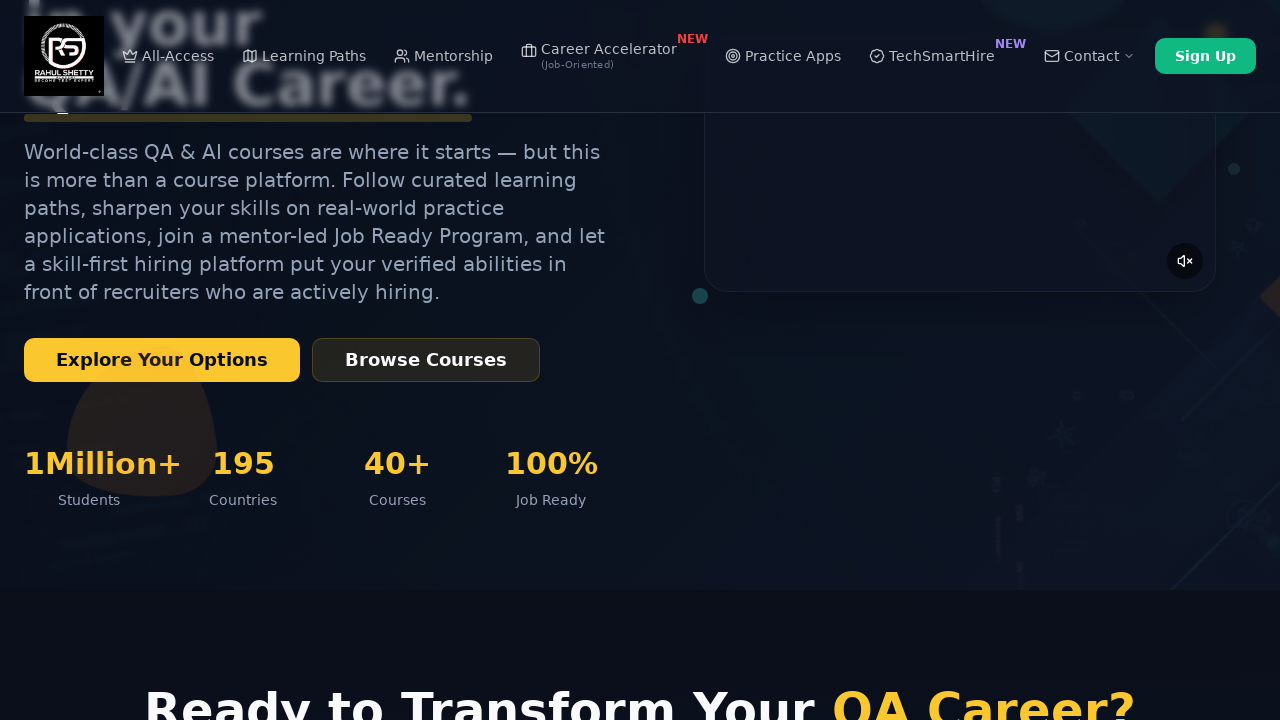

Waited for page to load completely after clicking Courses link
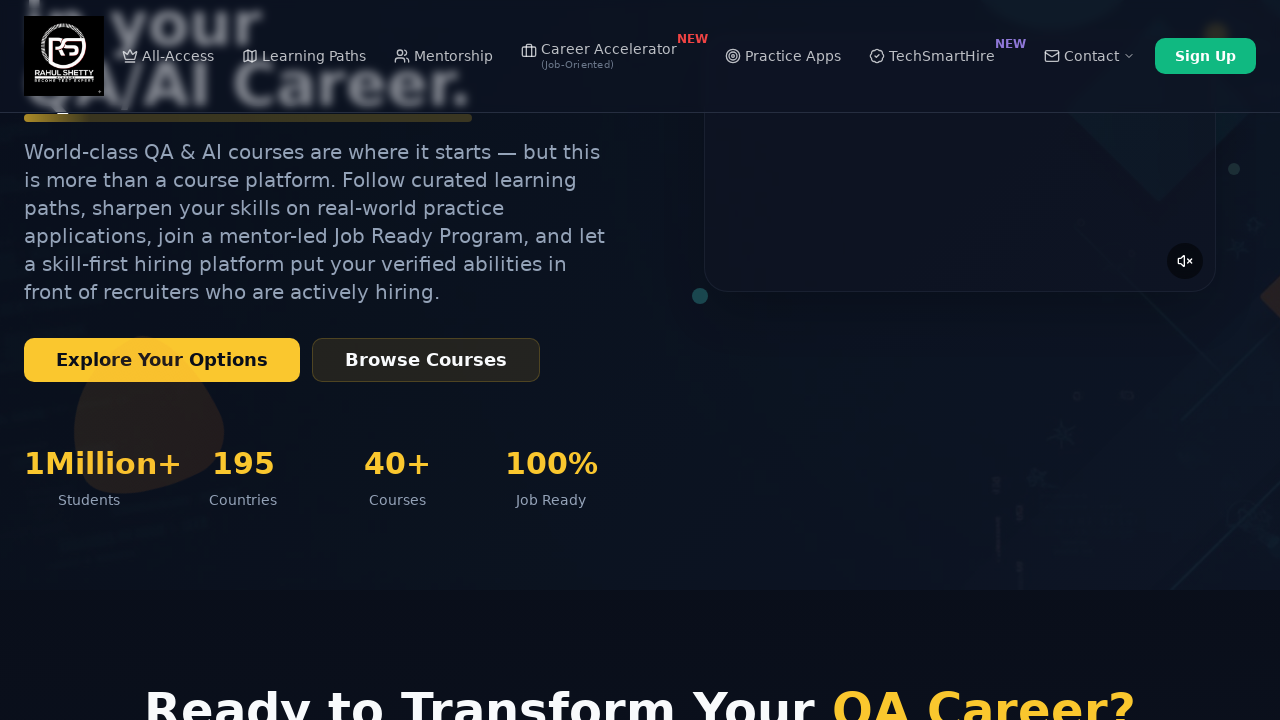

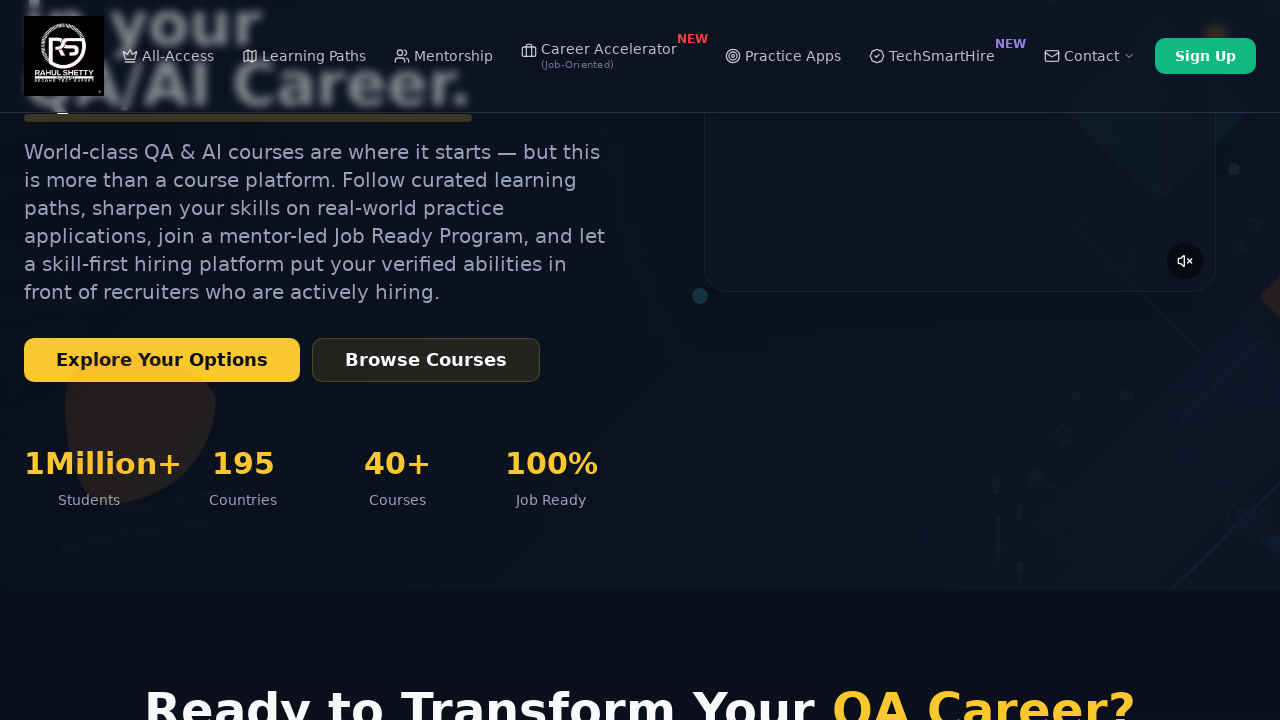